Navigates to Student page, enters a search term, and submits the form

Starting URL: https://gravitymvctestapplication.azurewebsites.net/Student

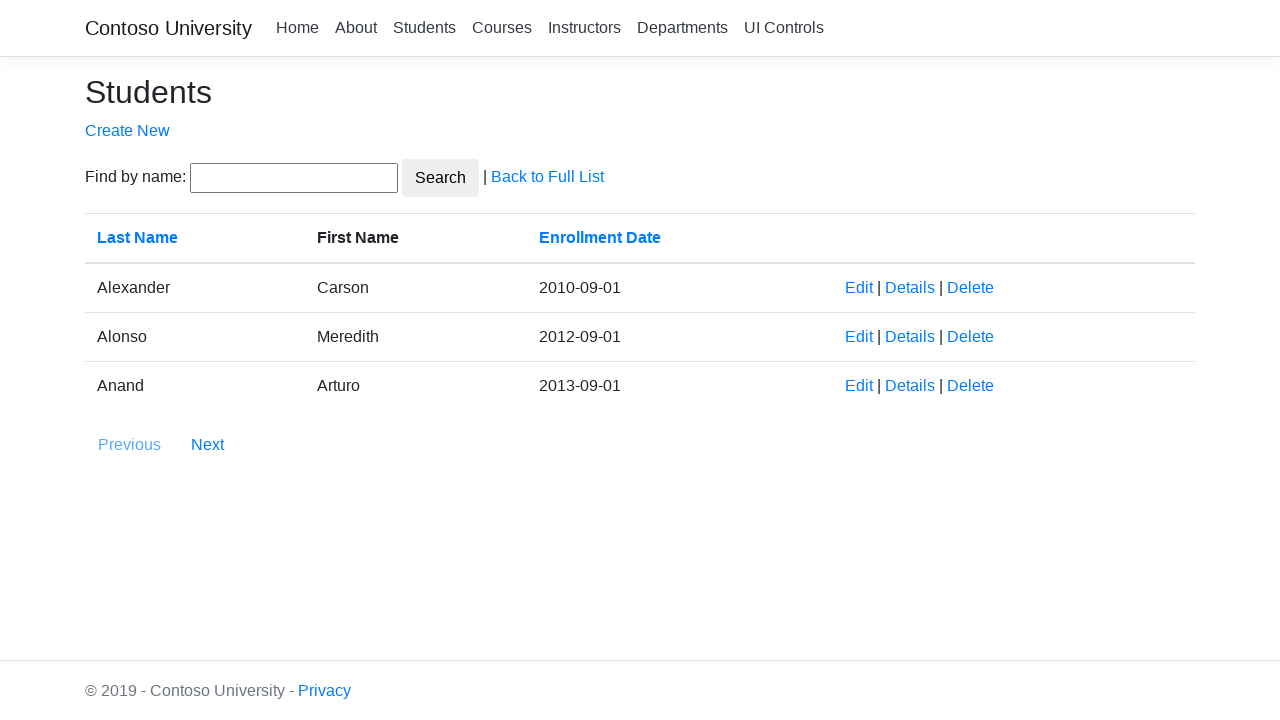

Entered 'Alexander' in the search field on input#SearchString
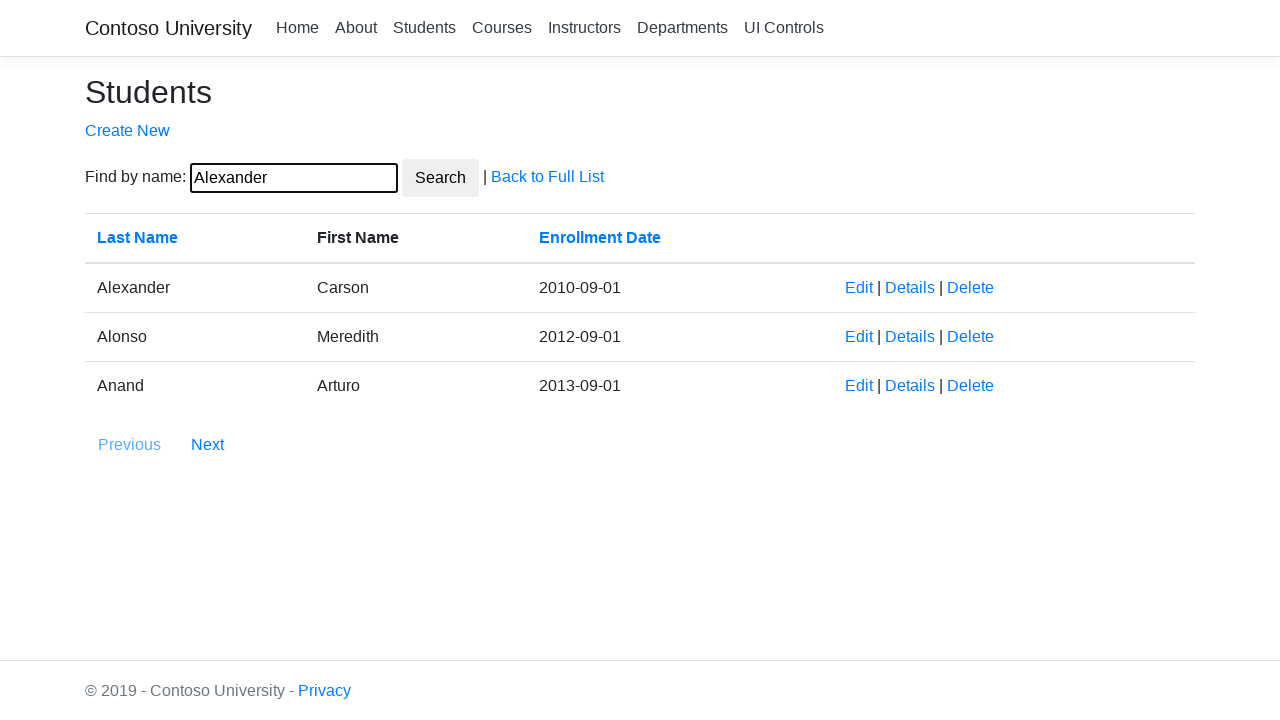

Pressed Enter to submit the form on input#SearchString
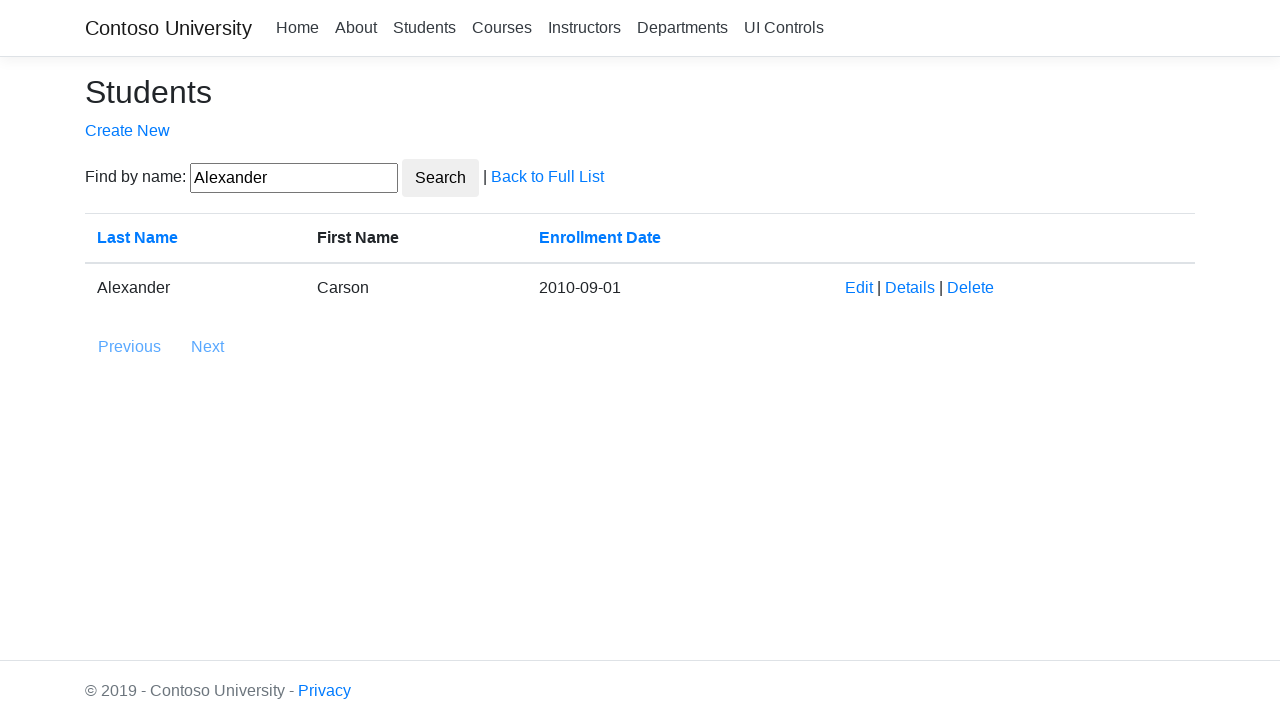

Waited for page to reach networkidle state after form submission
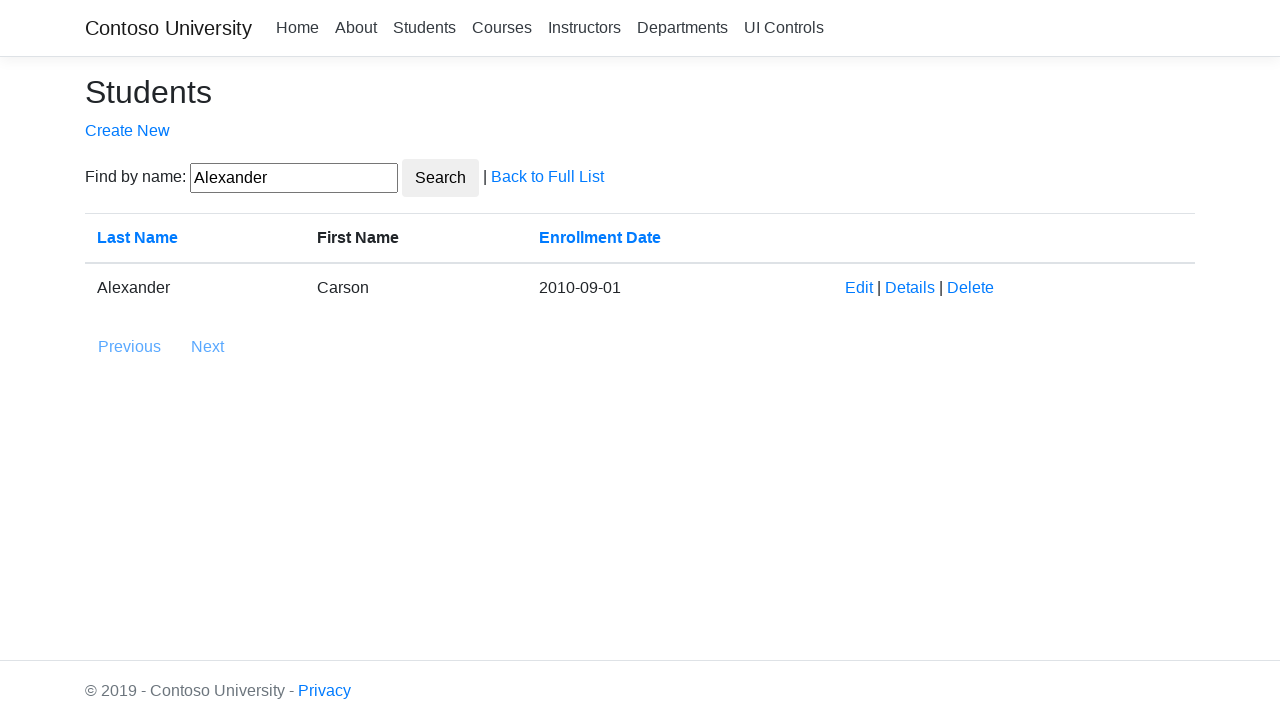

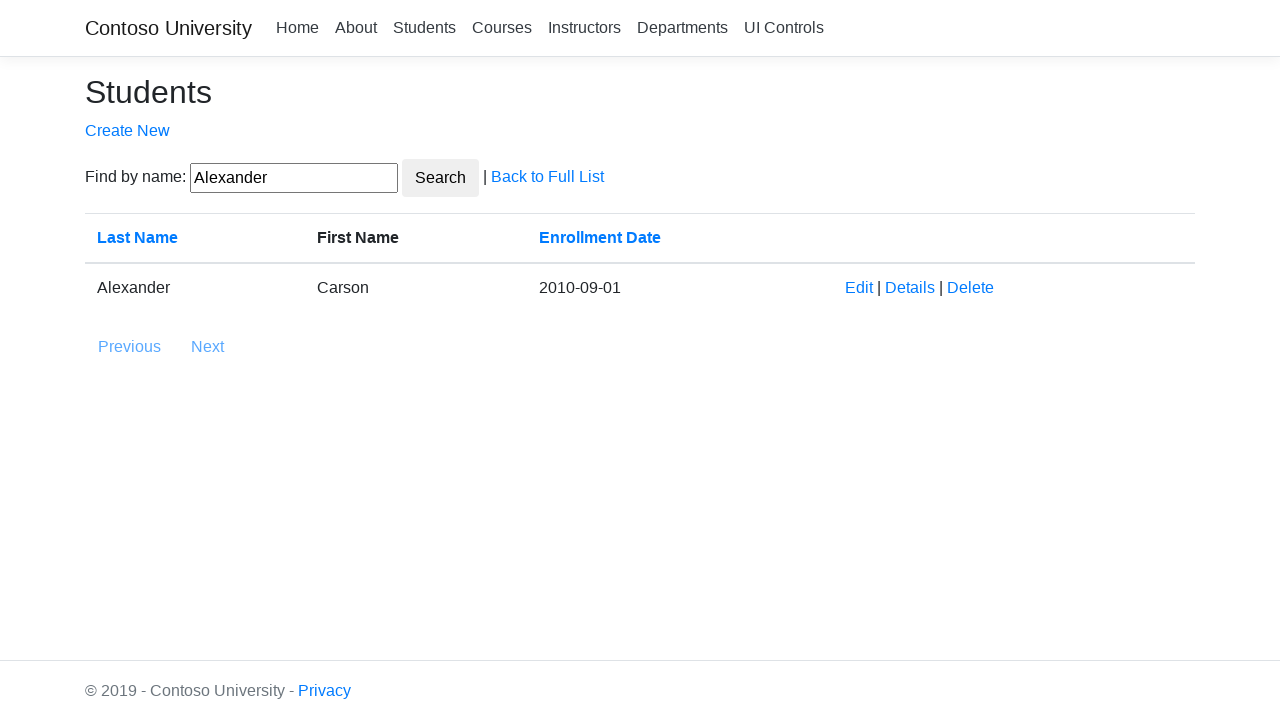